Tests window switching functionality by clicking a link that opens a new window, verifying content in both windows, and switching between them

Starting URL: https://the-internet.herokuapp.com/windows

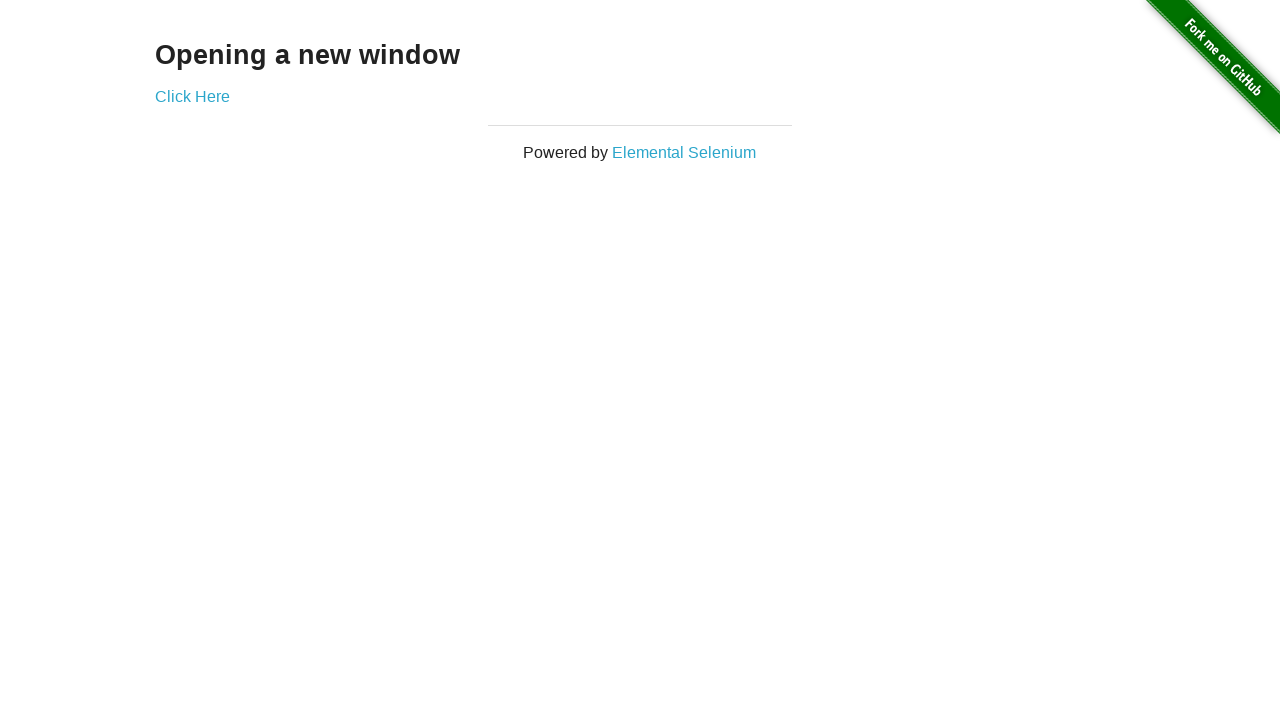

Located h3 element on main page
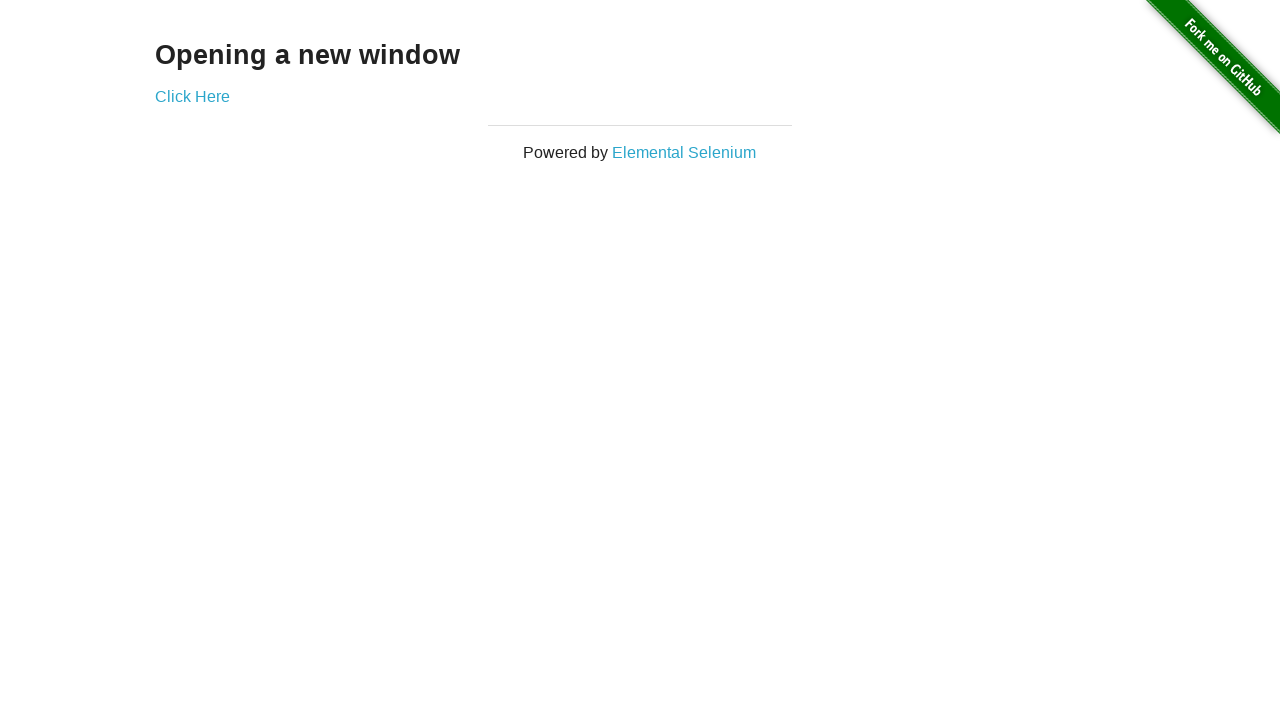

Verified main page heading text is 'Opening a new window'
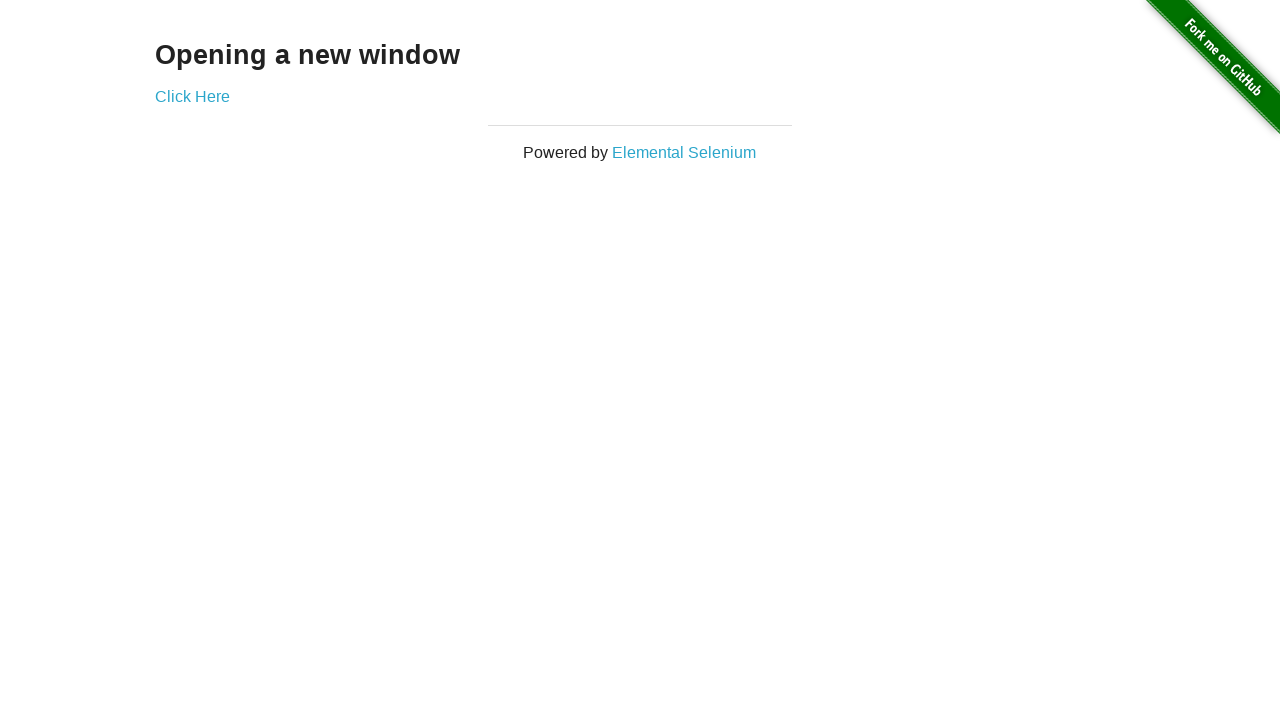

Verified main page title is 'The Internet'
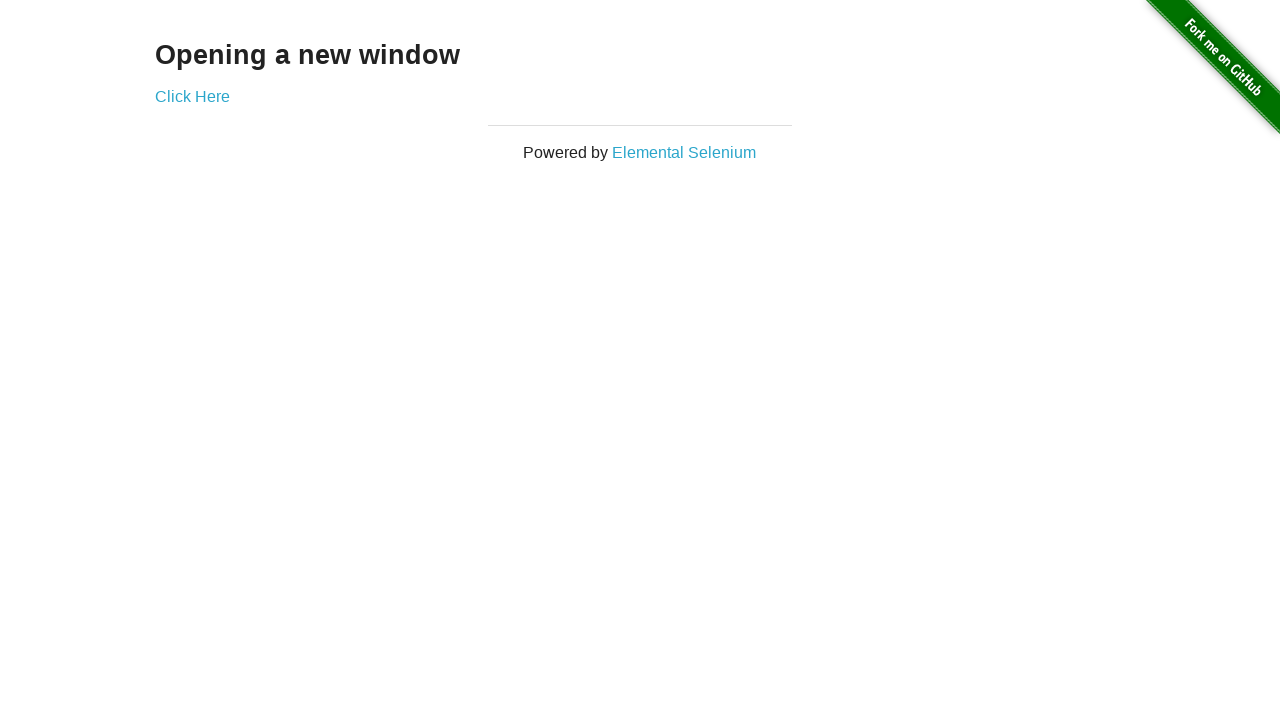

Clicked 'Click Here' link to open new window at (192, 96) on text='Click Here'
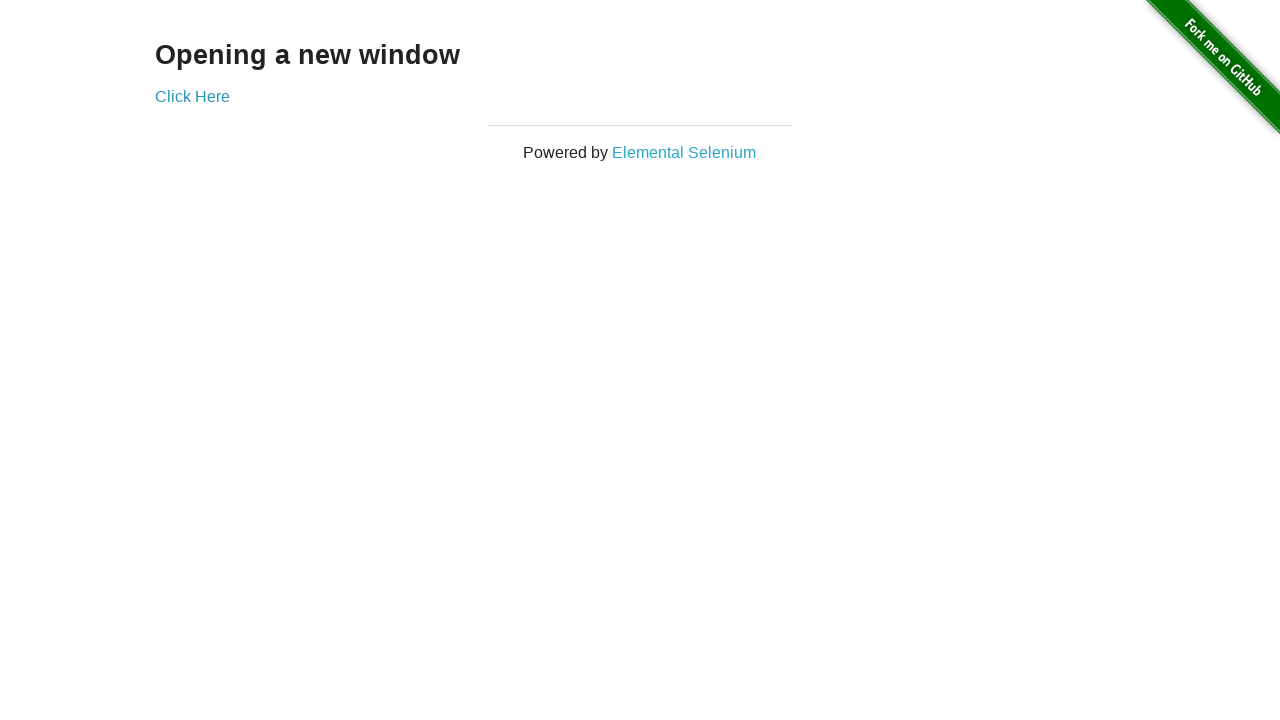

New window opened and captured
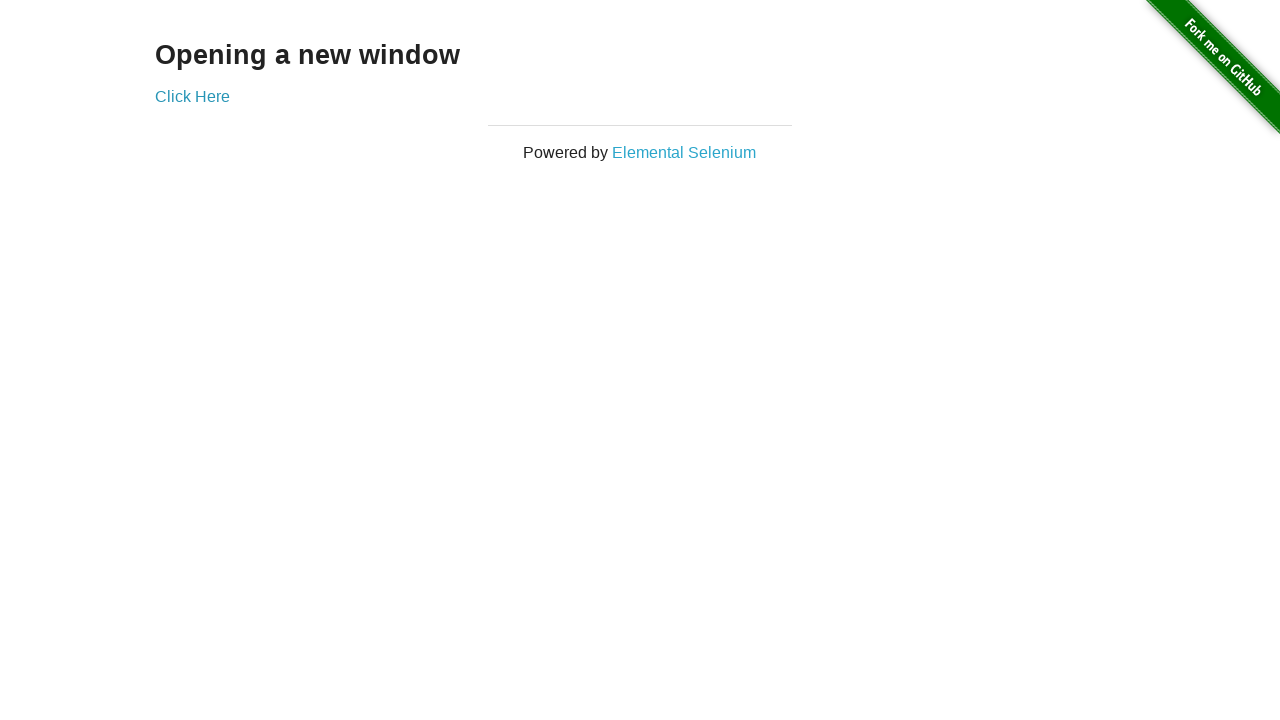

New page fully loaded
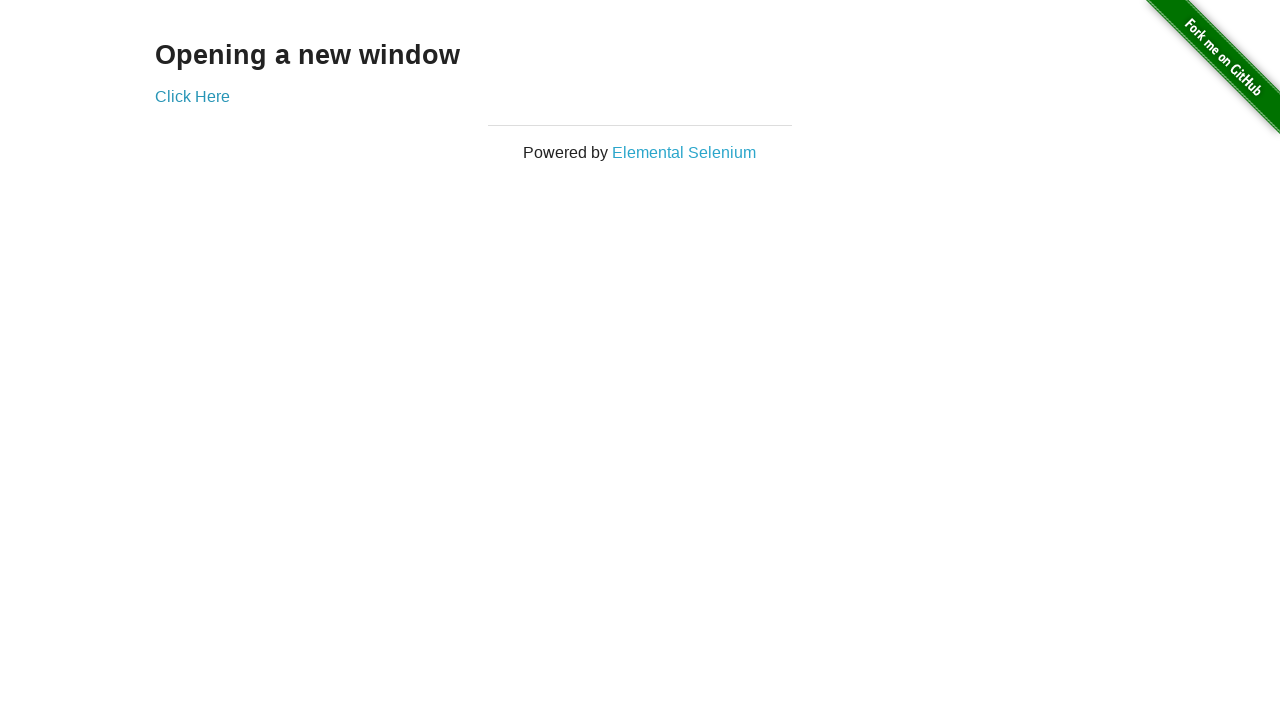

Verified new window title is 'New Window'
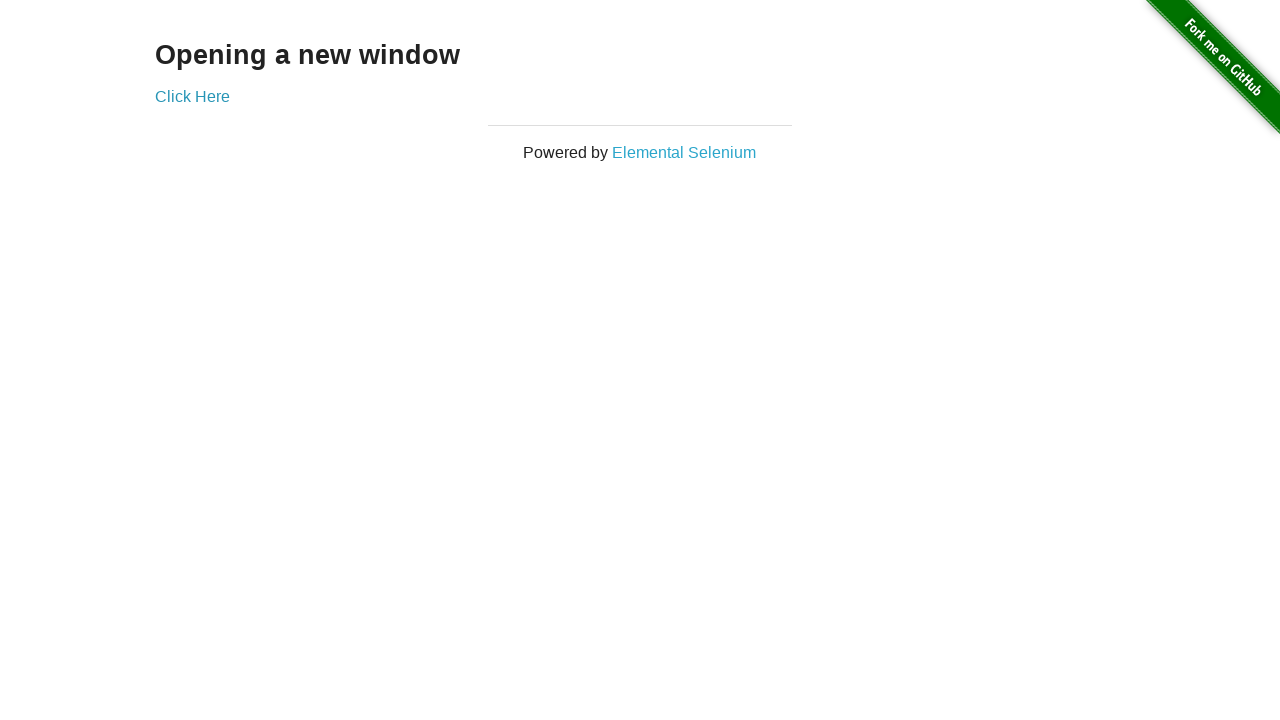

Located h3 element in new window
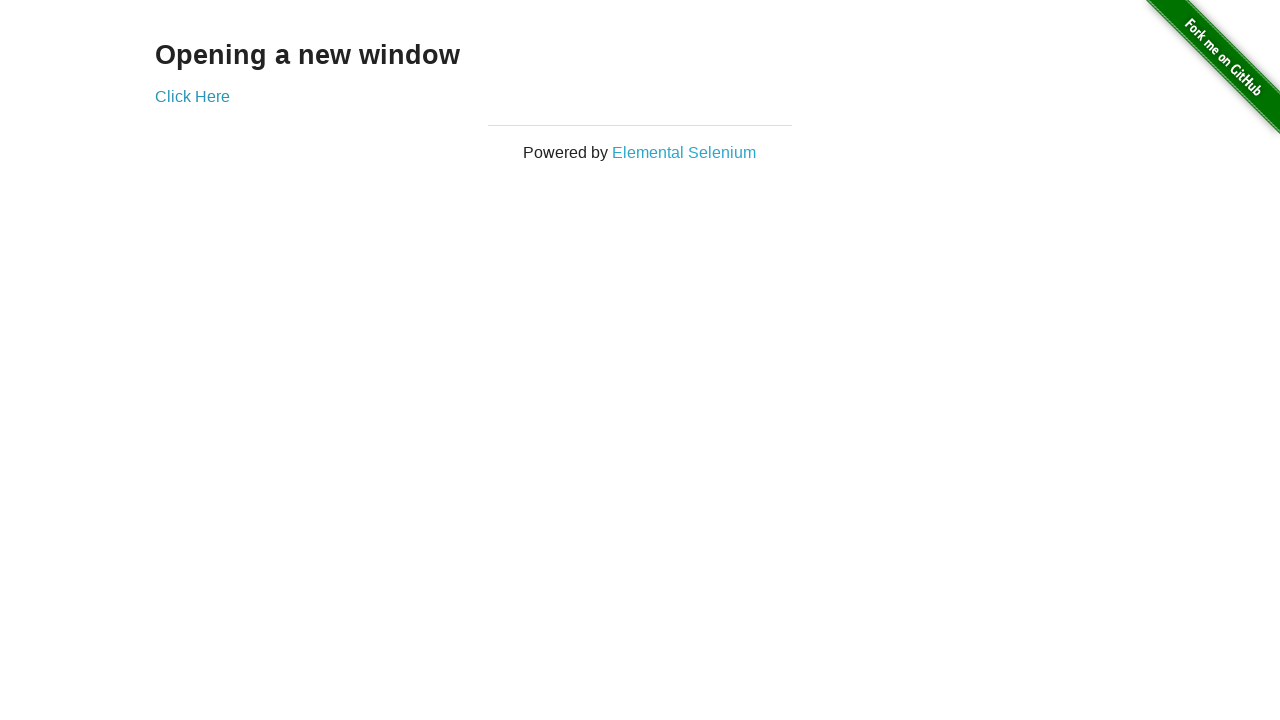

Verified new window heading text is 'New Window'
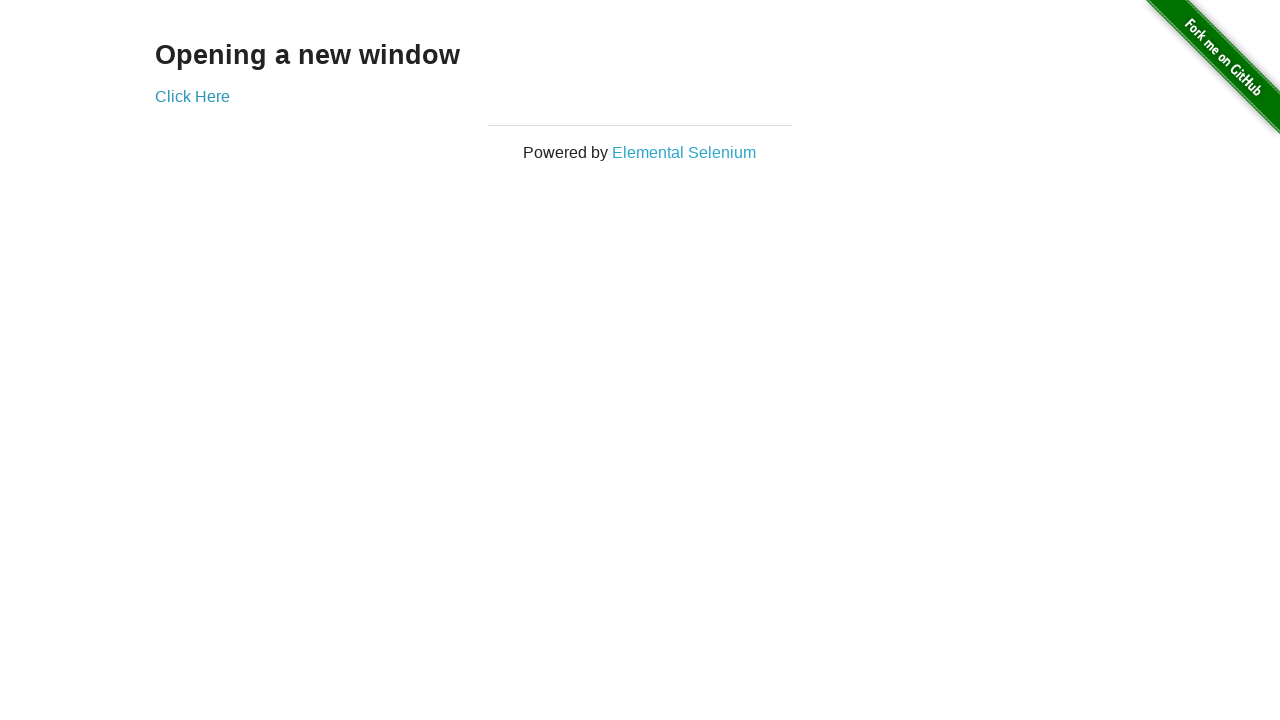

Verified original window title is still 'The Internet'
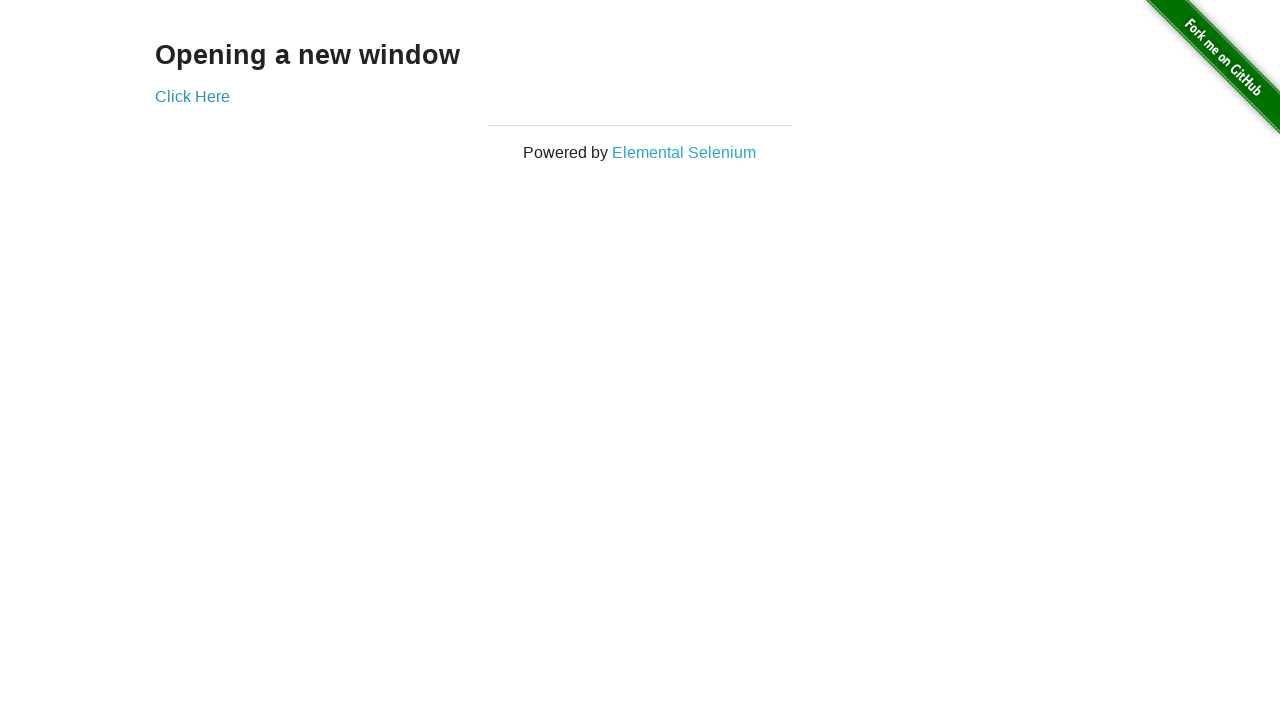

Closed new window
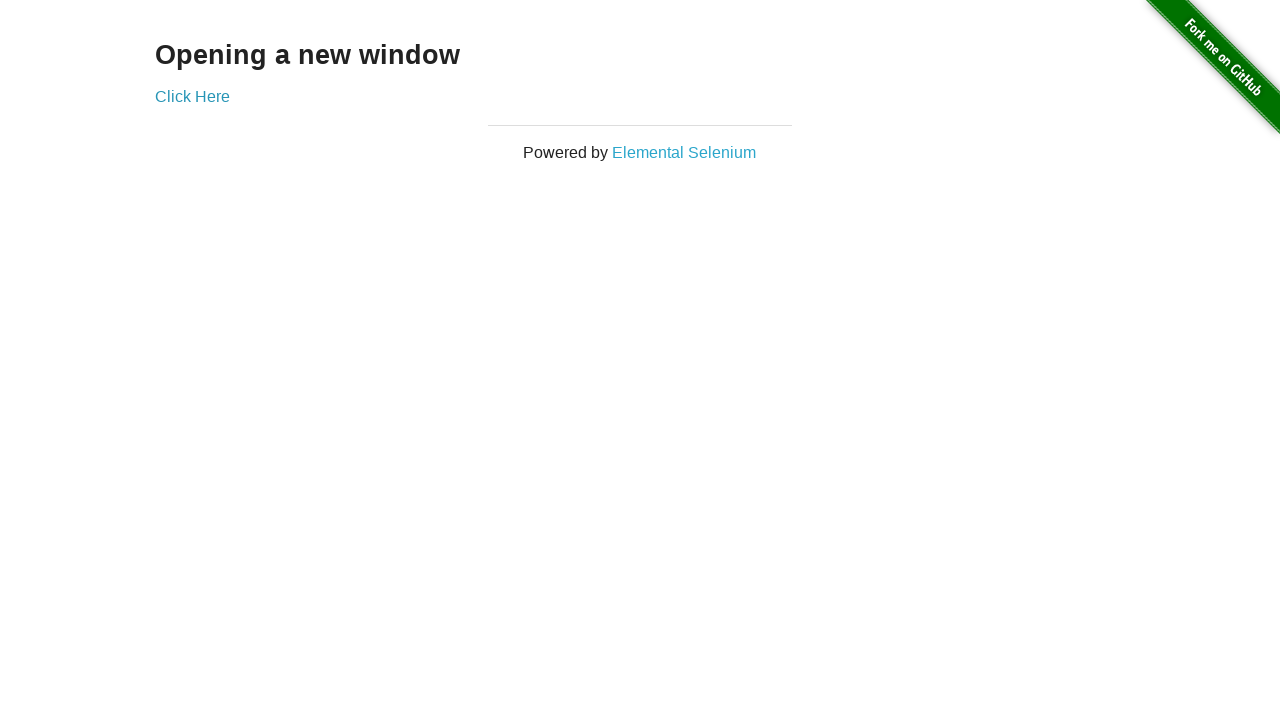

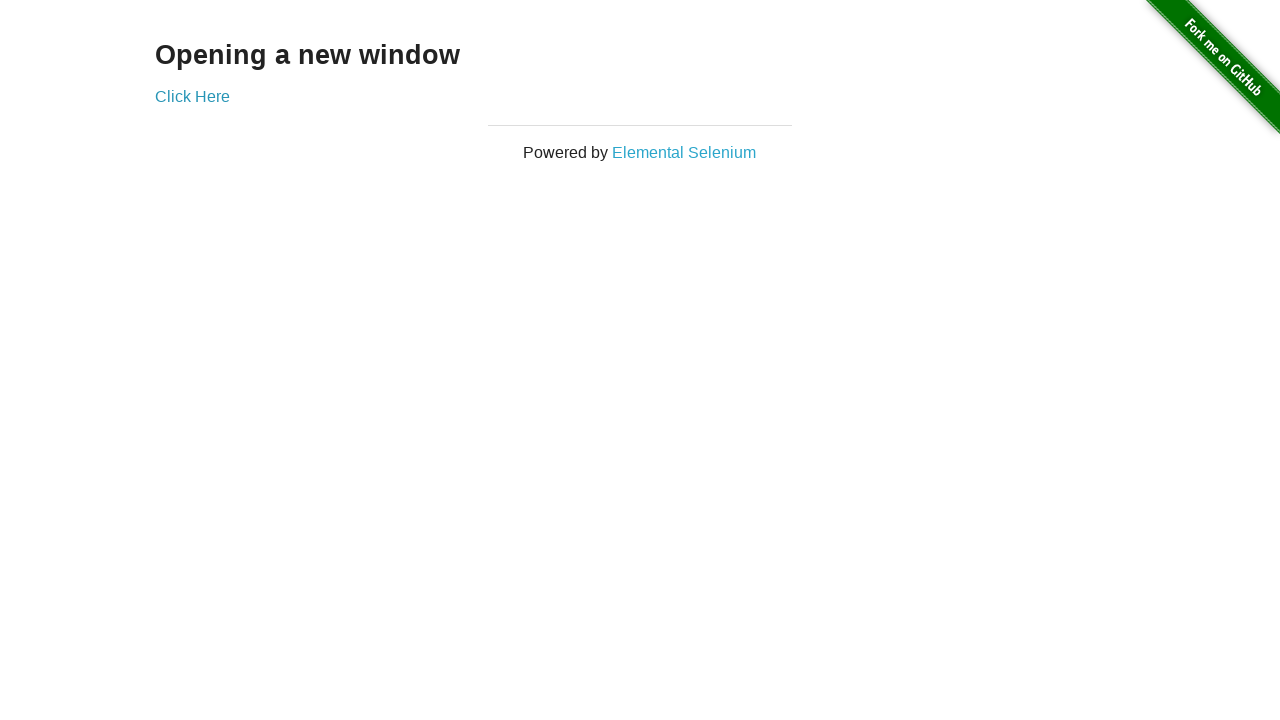